Tests radio button functionality by clicking "Yes" and "Impressive" radio buttons and verifying the corresponding messages appear

Starting URL: https://demoqa.com/radio-button

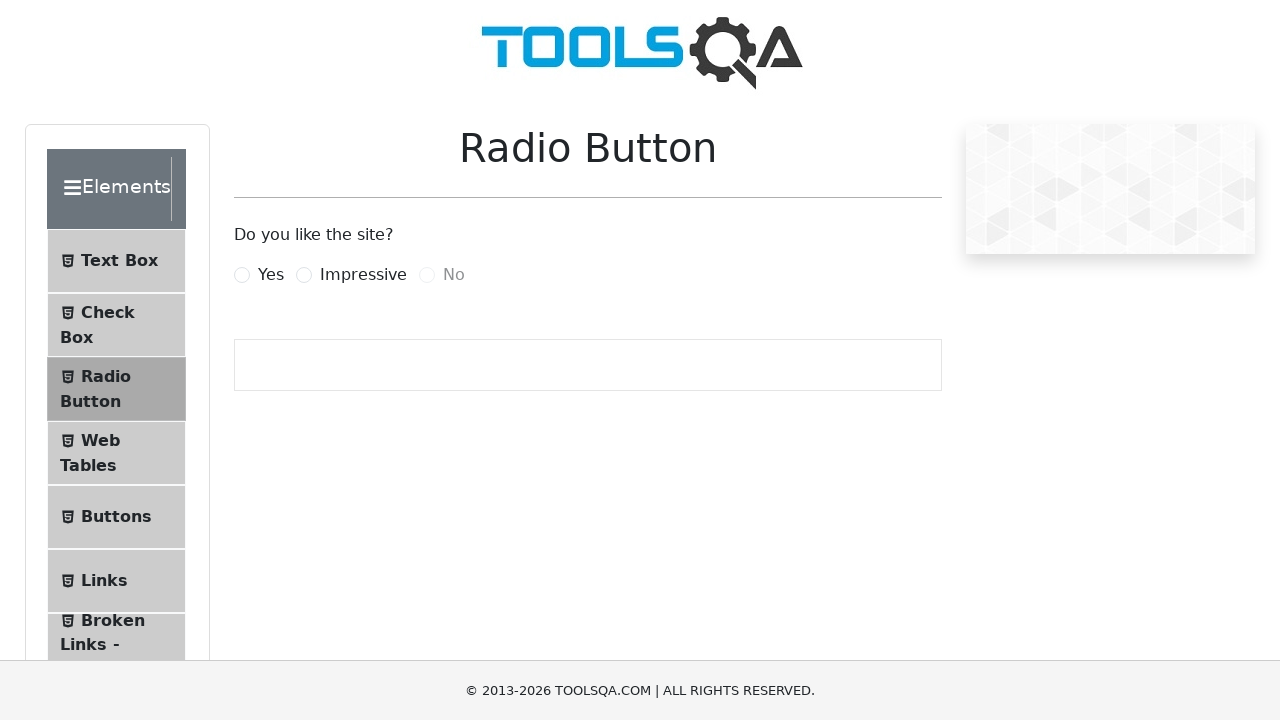

Scrolled 'Yes' radio button into view
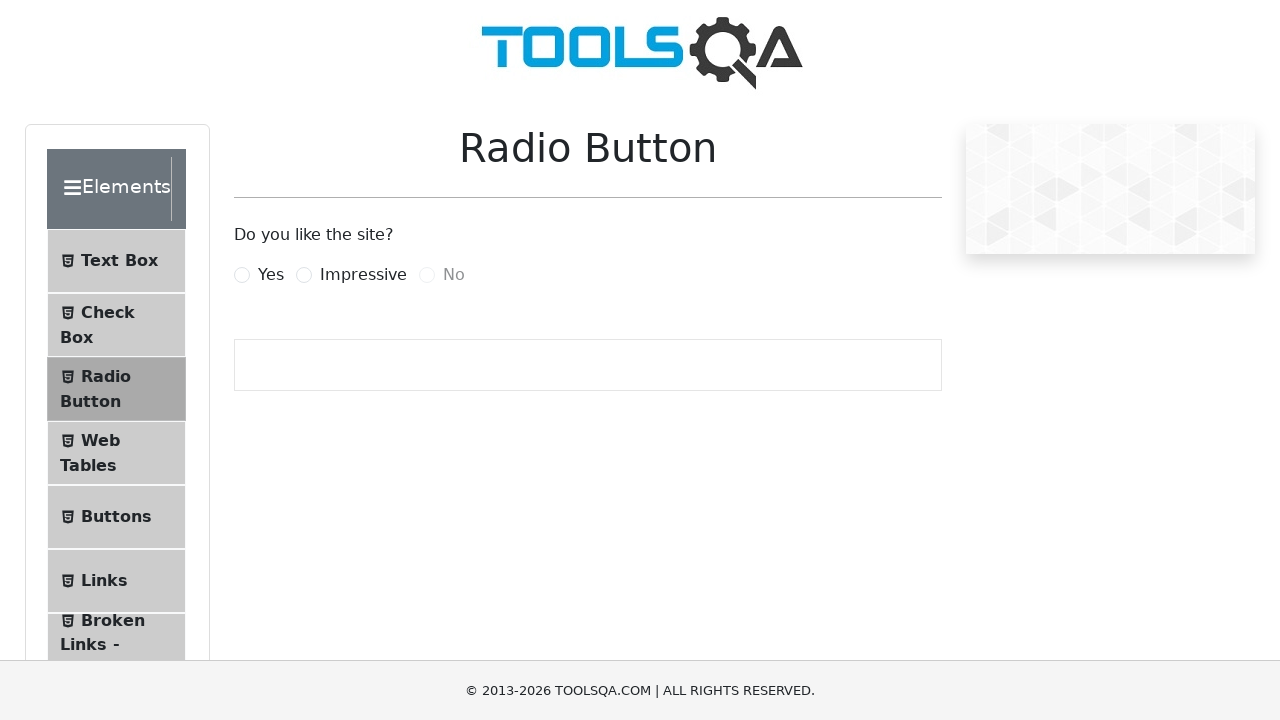

Clicked 'Yes' radio button at (271, 275) on label[for='yesRadio']
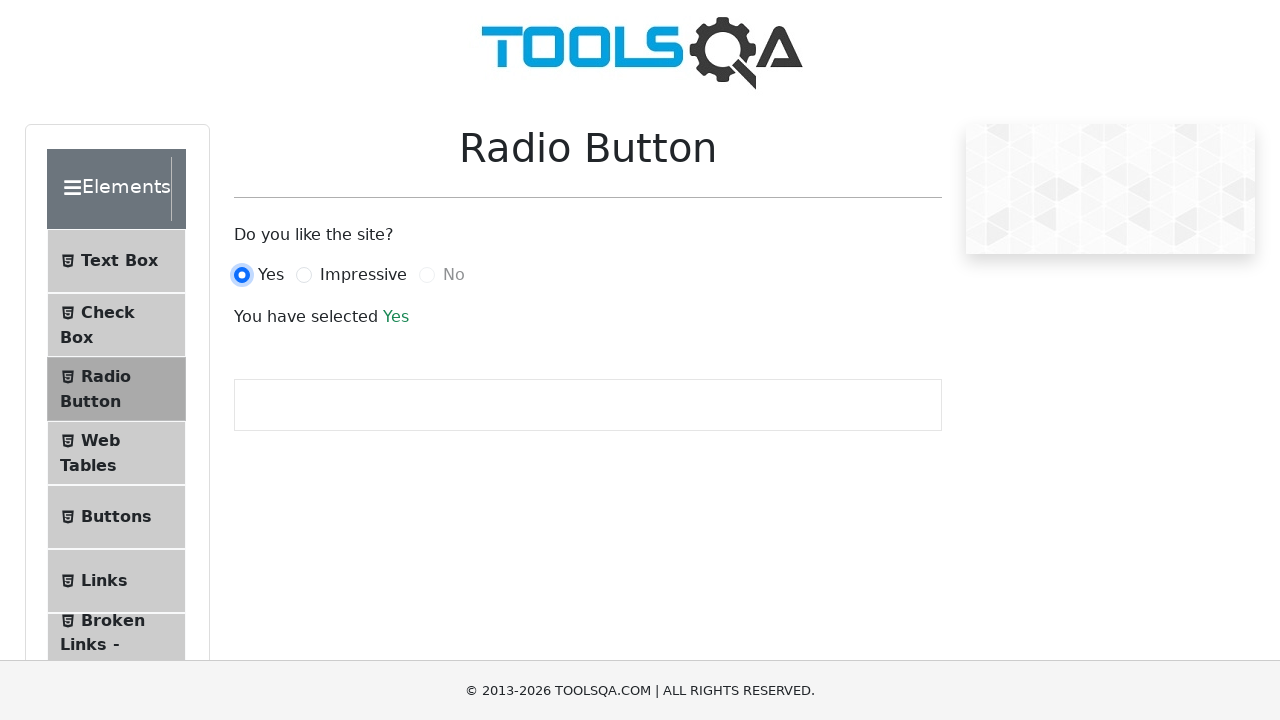

Verified 'Yes' selection message appeared
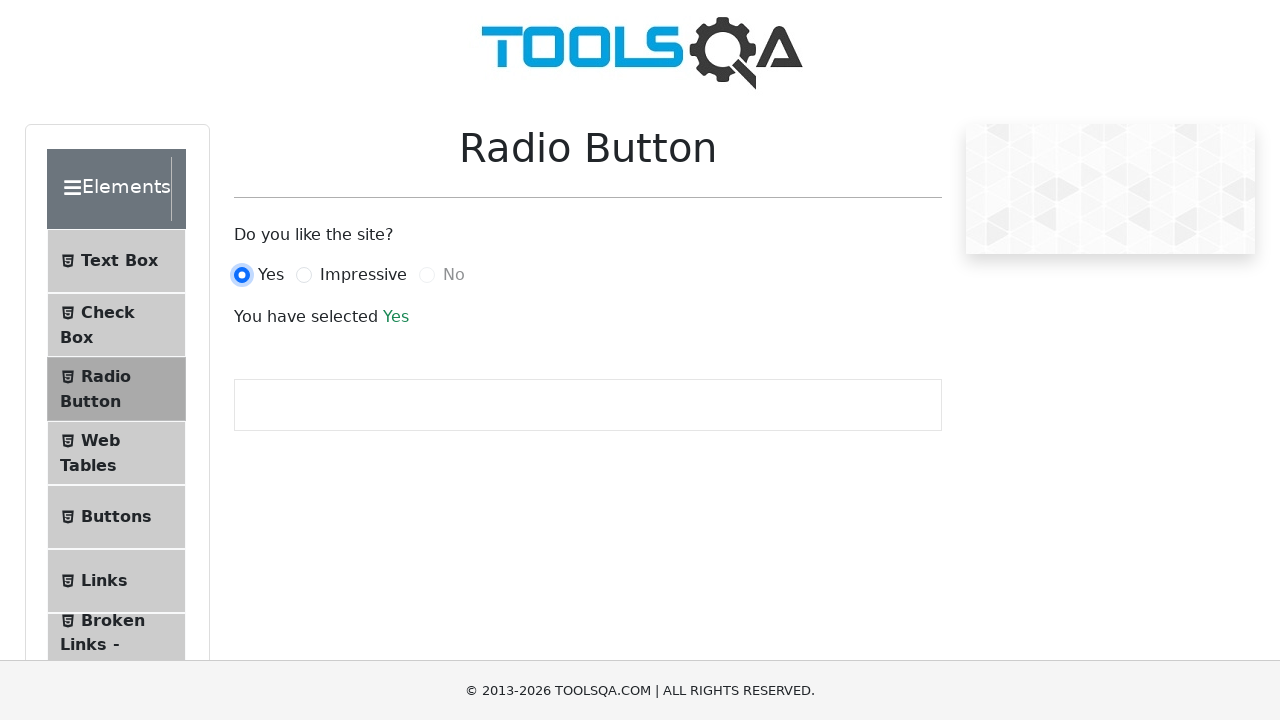

Scrolled 'Impressive' radio button into view
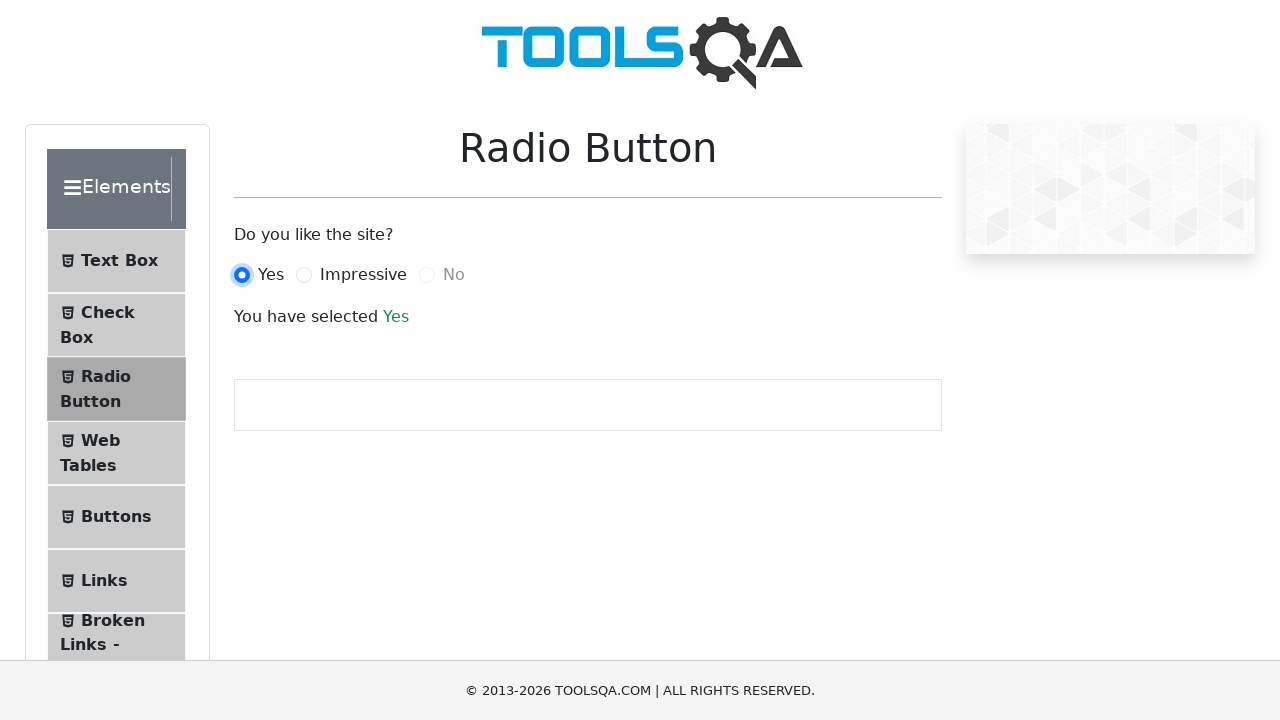

Clicked 'Impressive' radio button at (363, 275) on label[for='impressiveRadio']
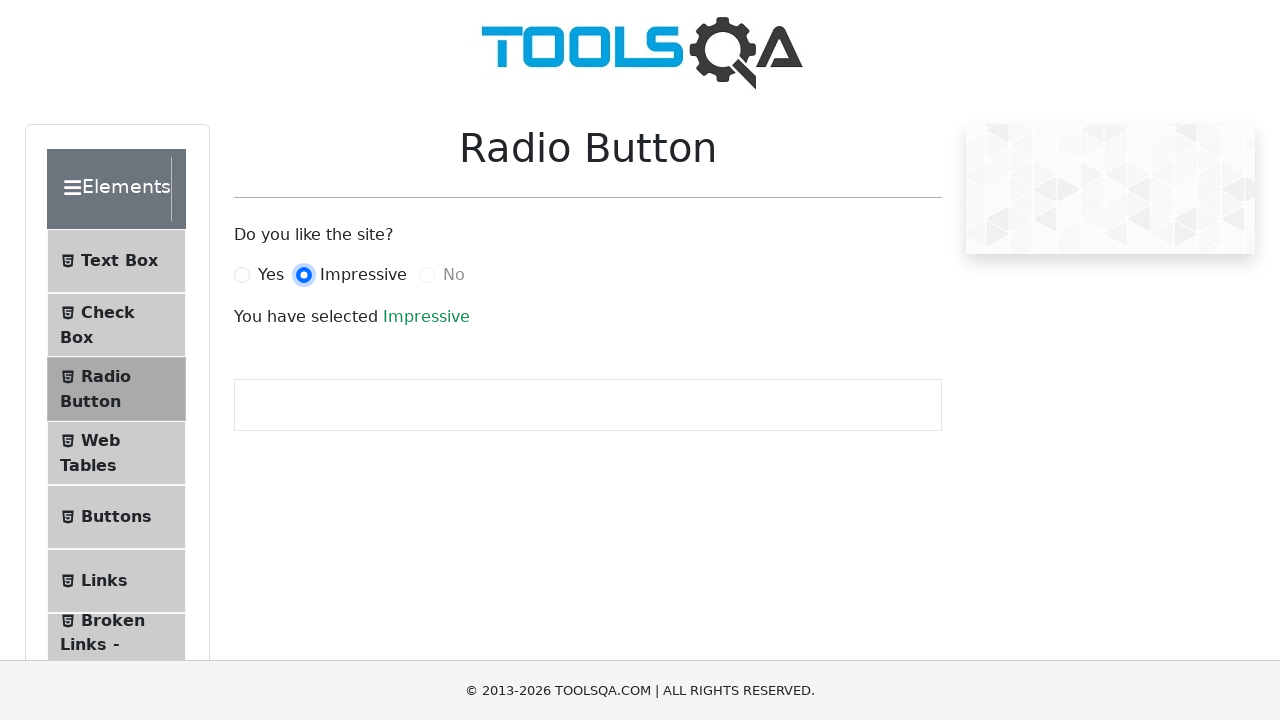

Verified 'Impressive' selection message appeared
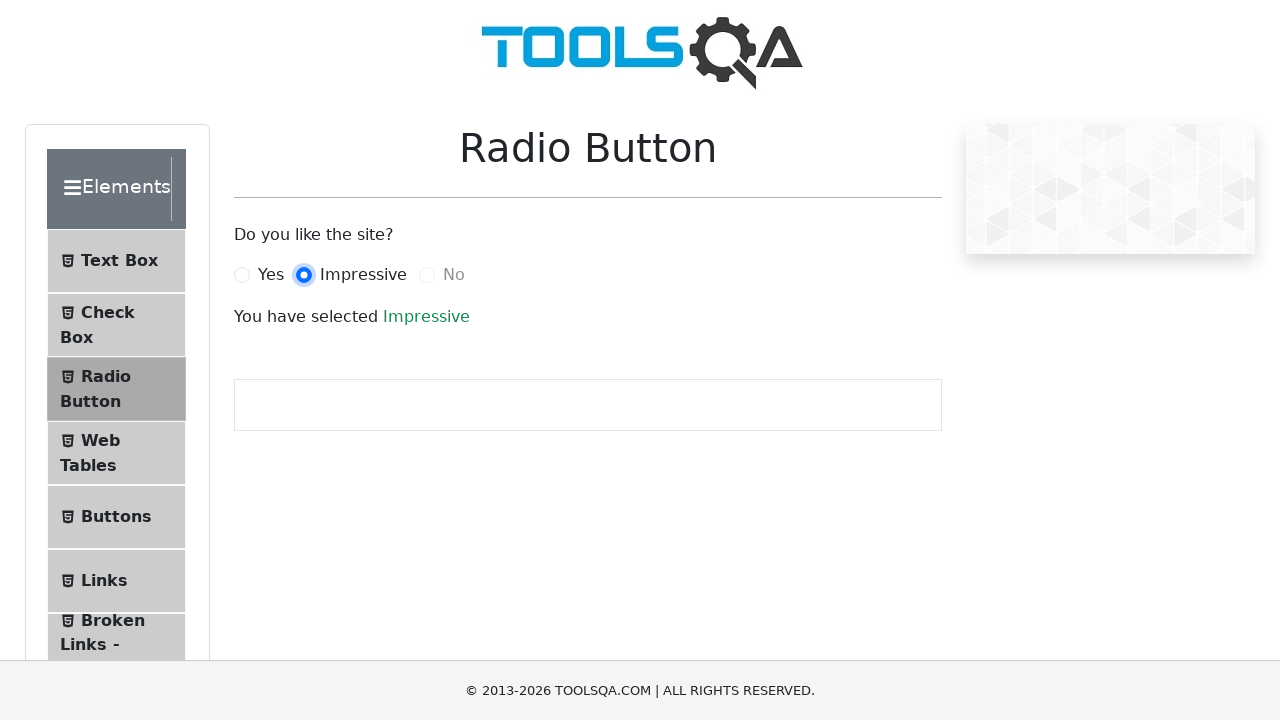

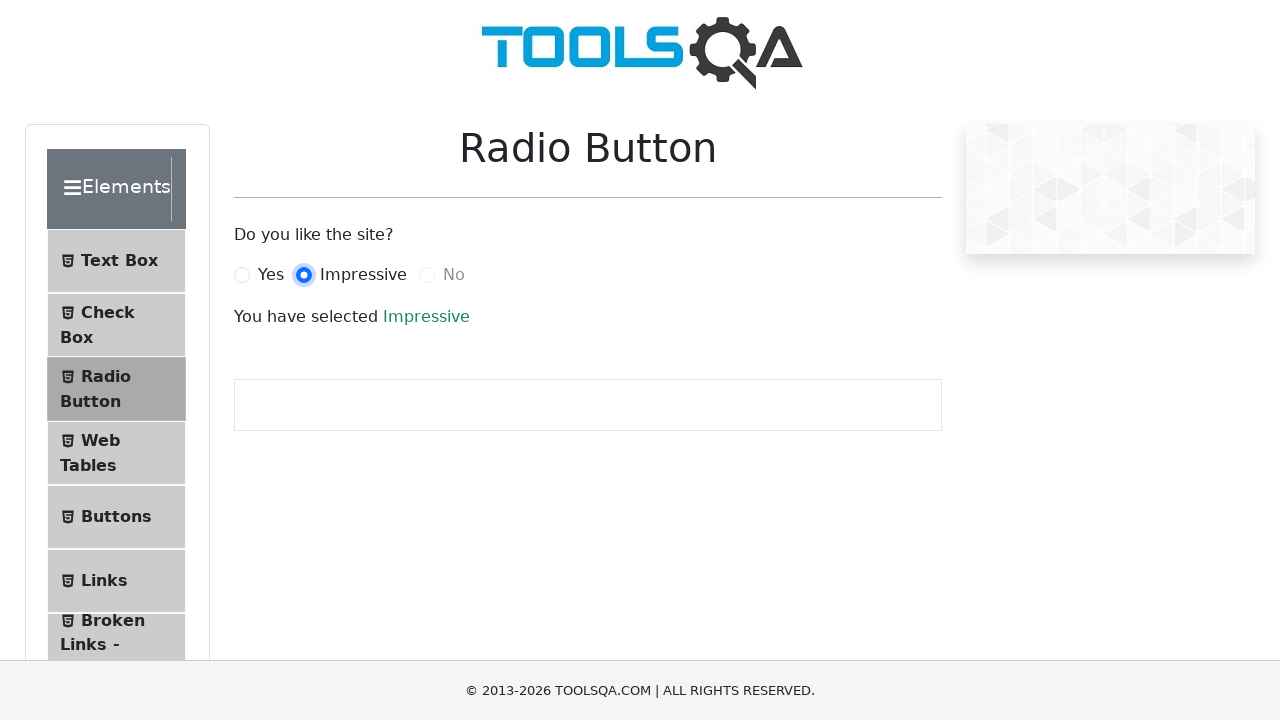